Tests reading data from a web table by extracting values from the third column of all rows

Starting URL: https://rahulshettyacademy.com/AutomationPractice/

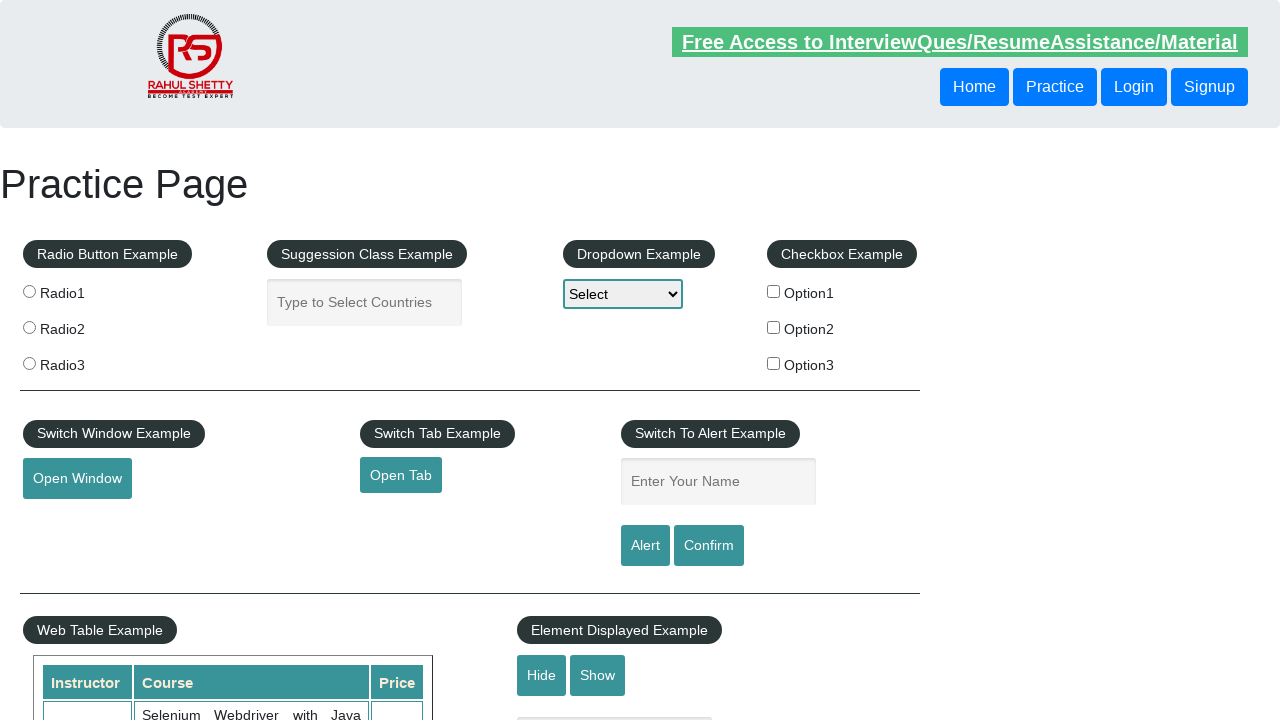

Web table with name 'courses' is visible
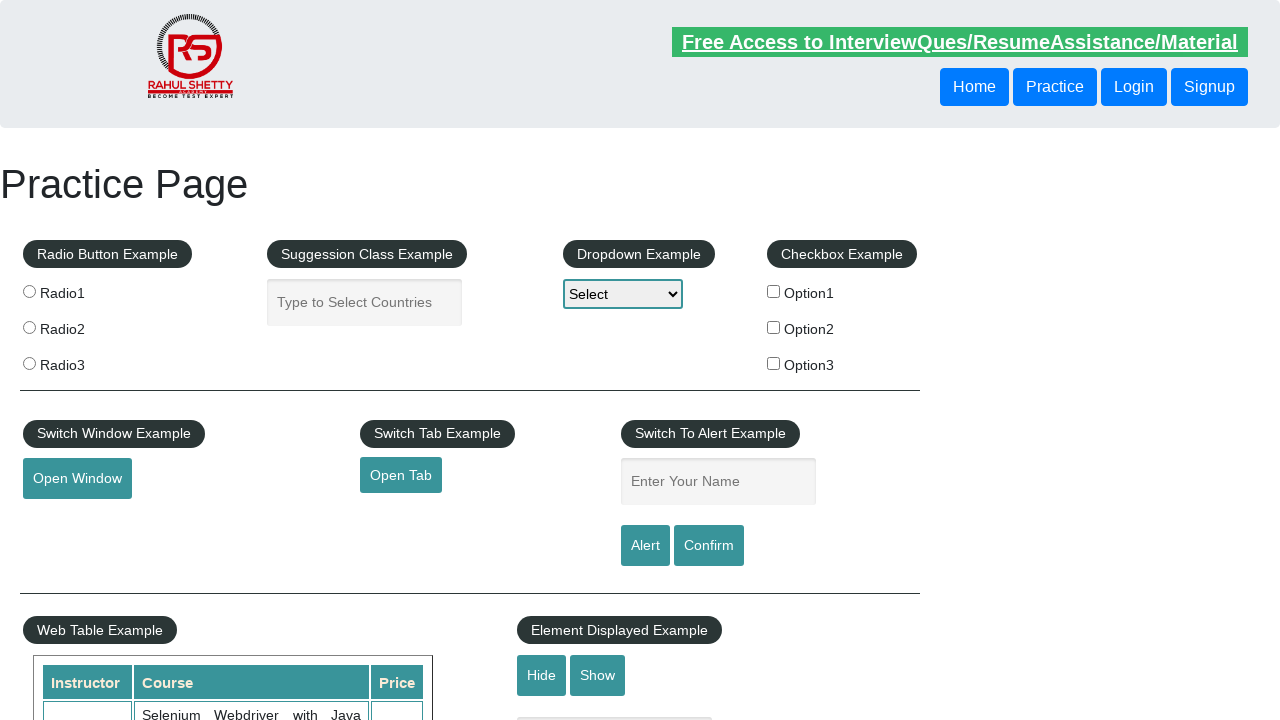

Located all cells from third column of web table
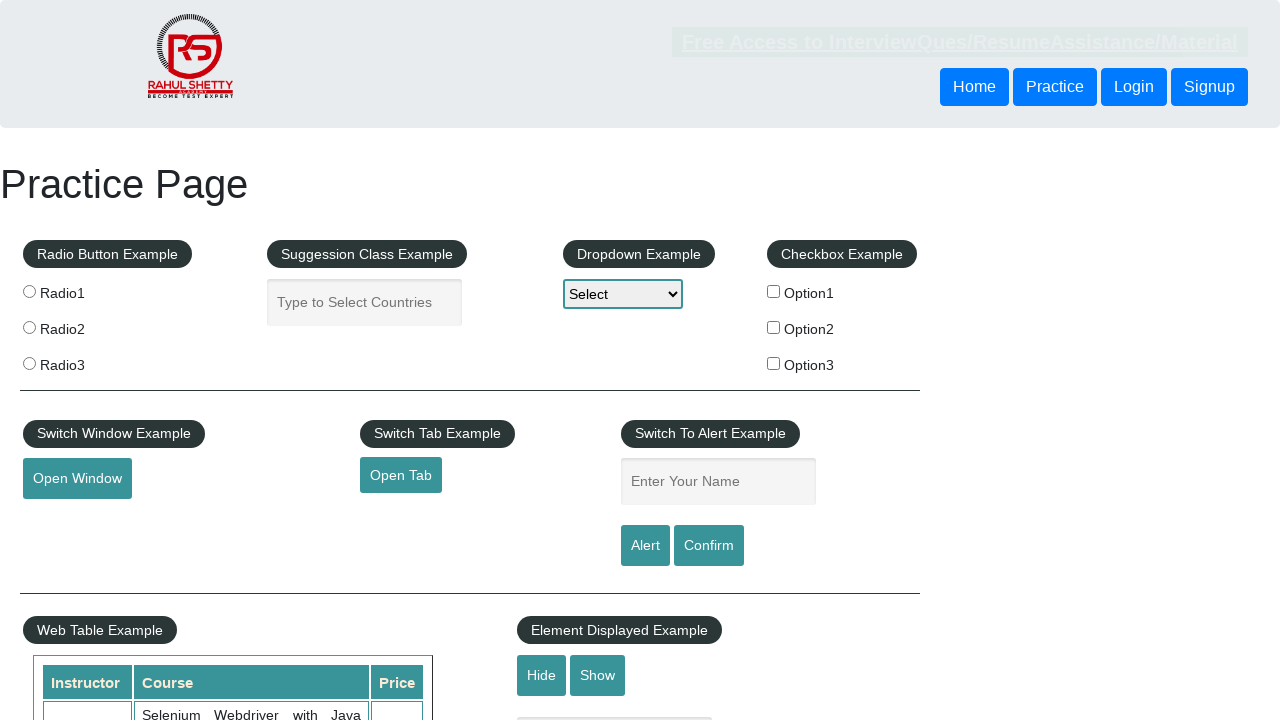

Extracted value from third column cell: 30
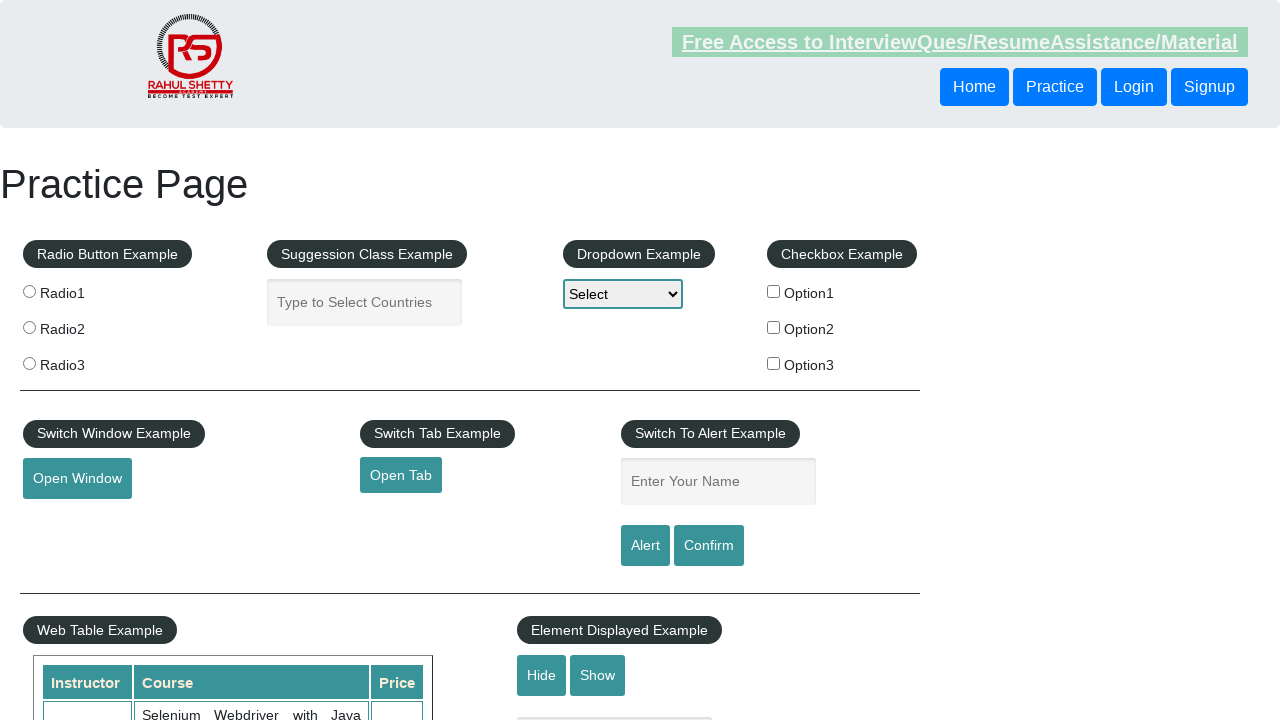

Extracted value from third column cell: 25
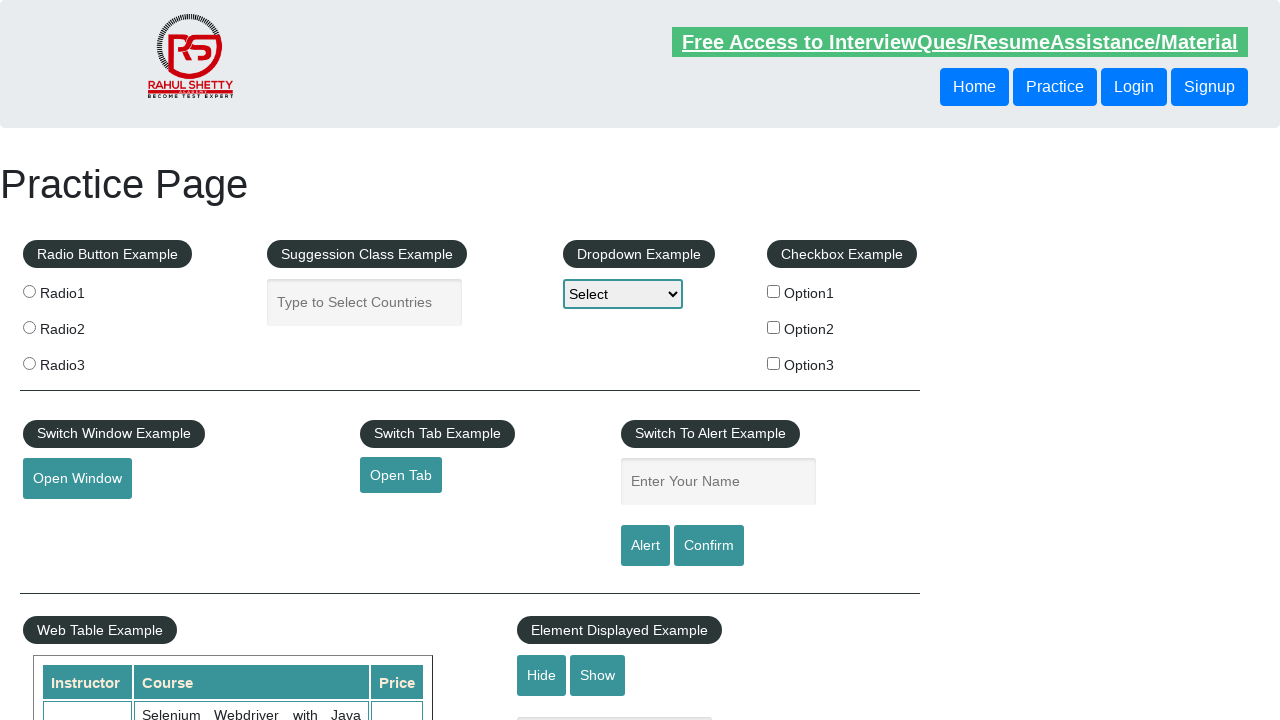

Extracted value from third column cell: 30
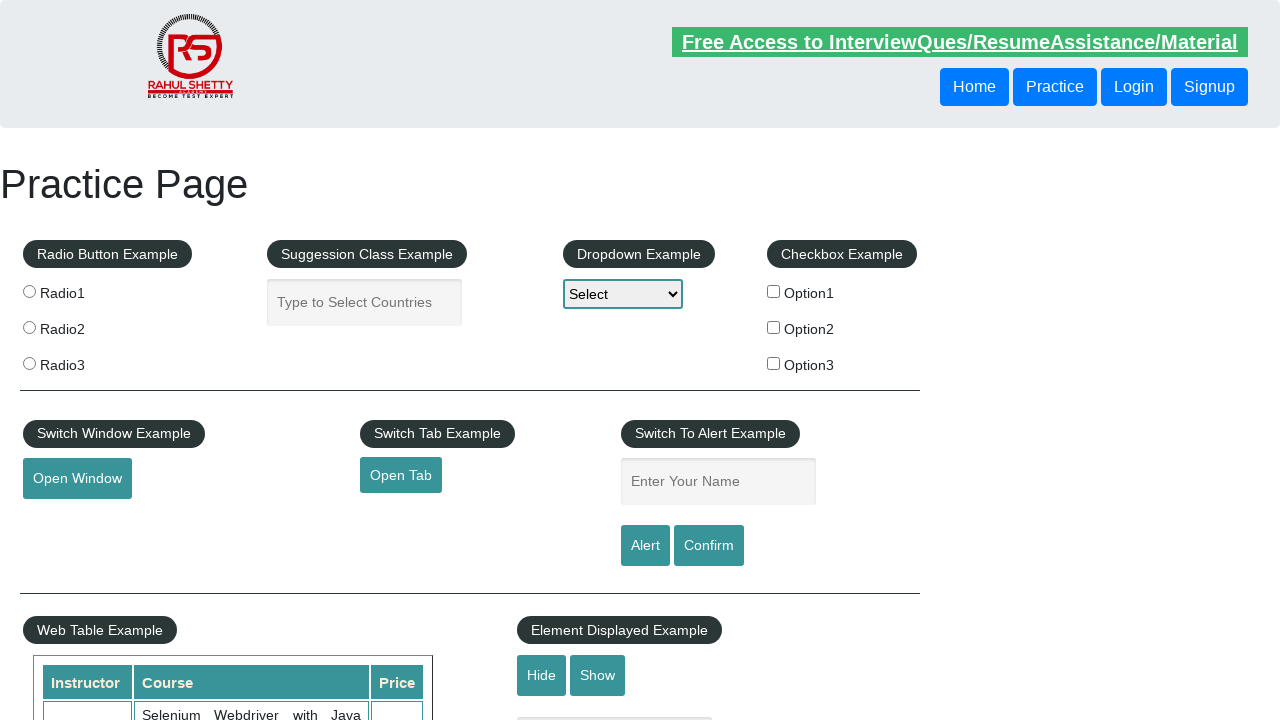

Extracted value from third column cell: 20
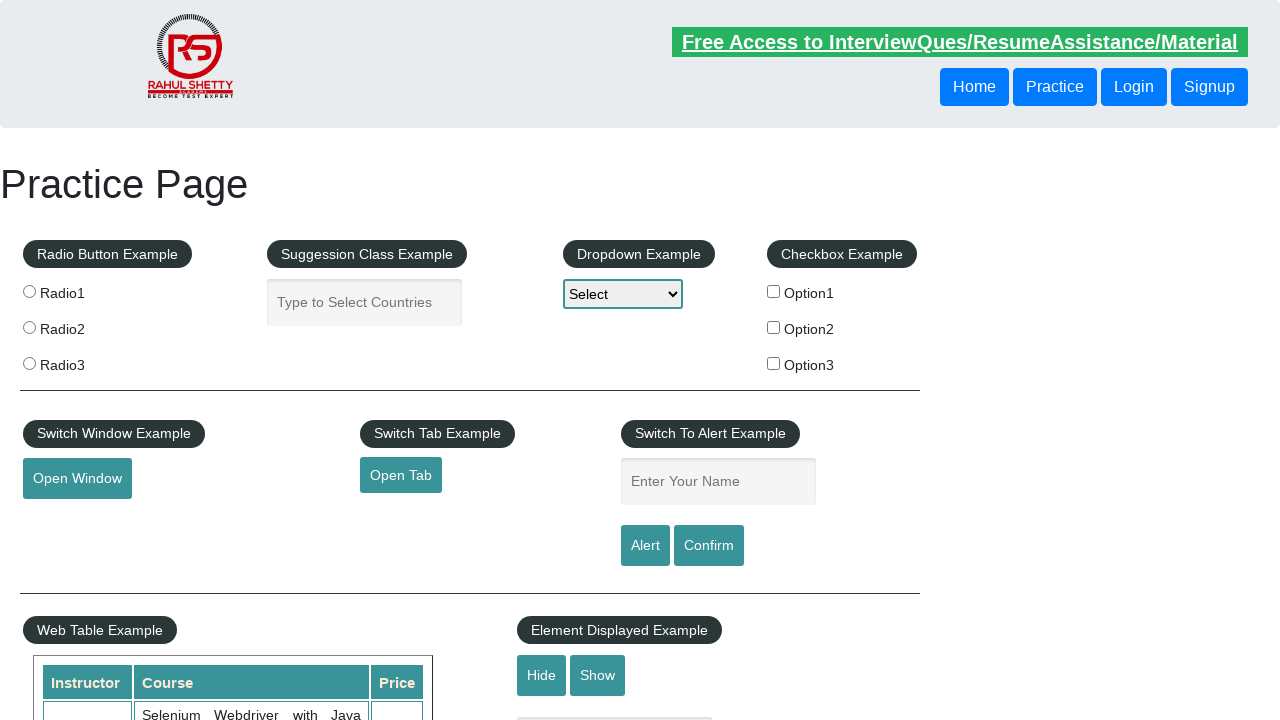

Extracted value from third column cell: 25
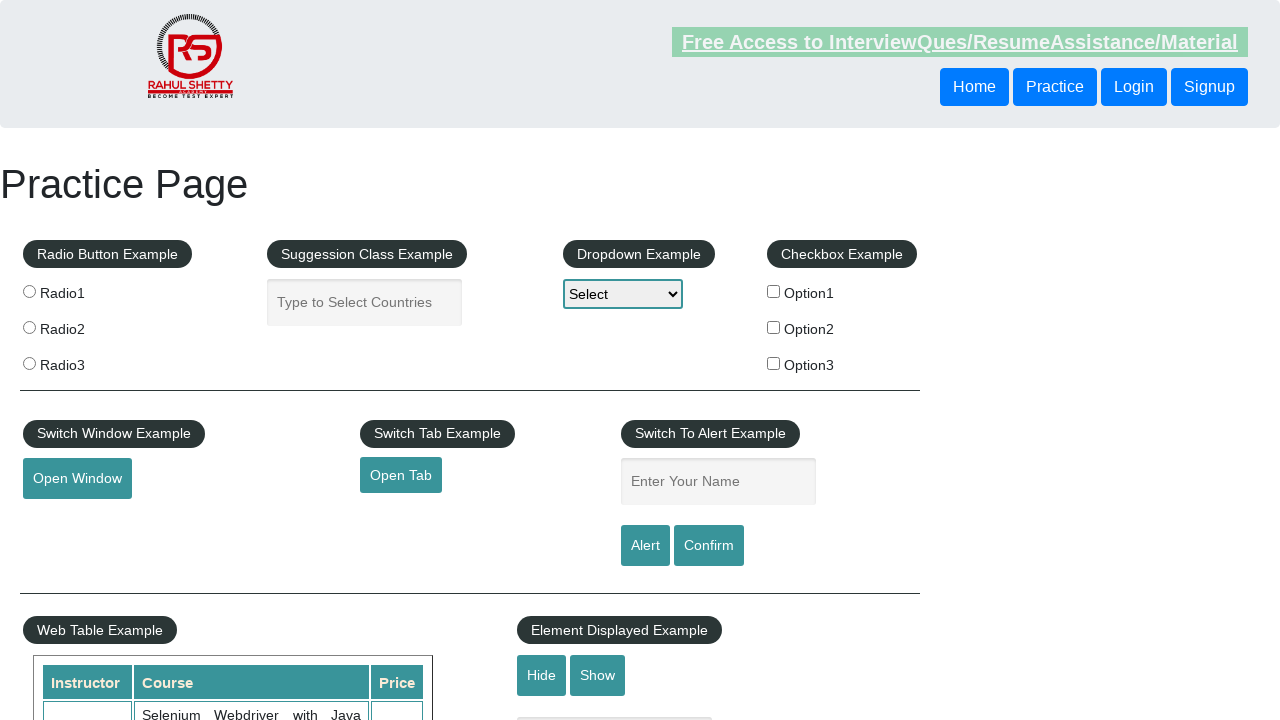

Extracted value from third column cell: 35
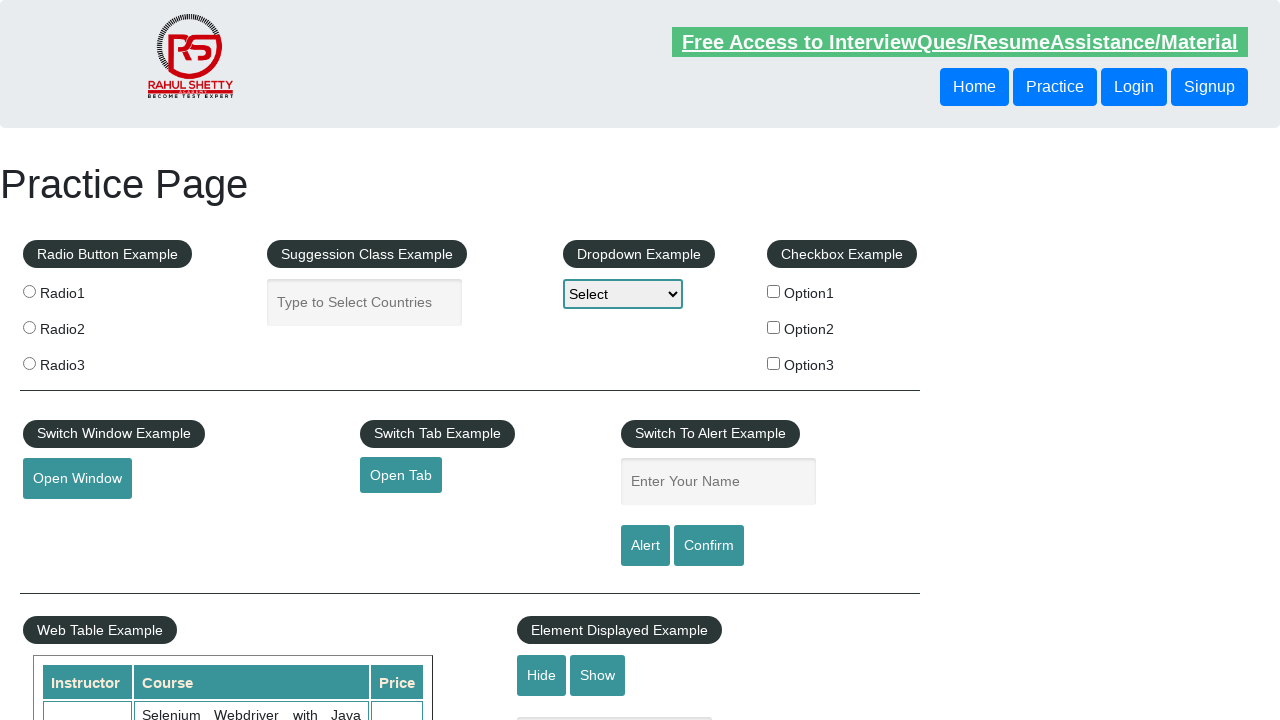

Extracted value from third column cell: 25
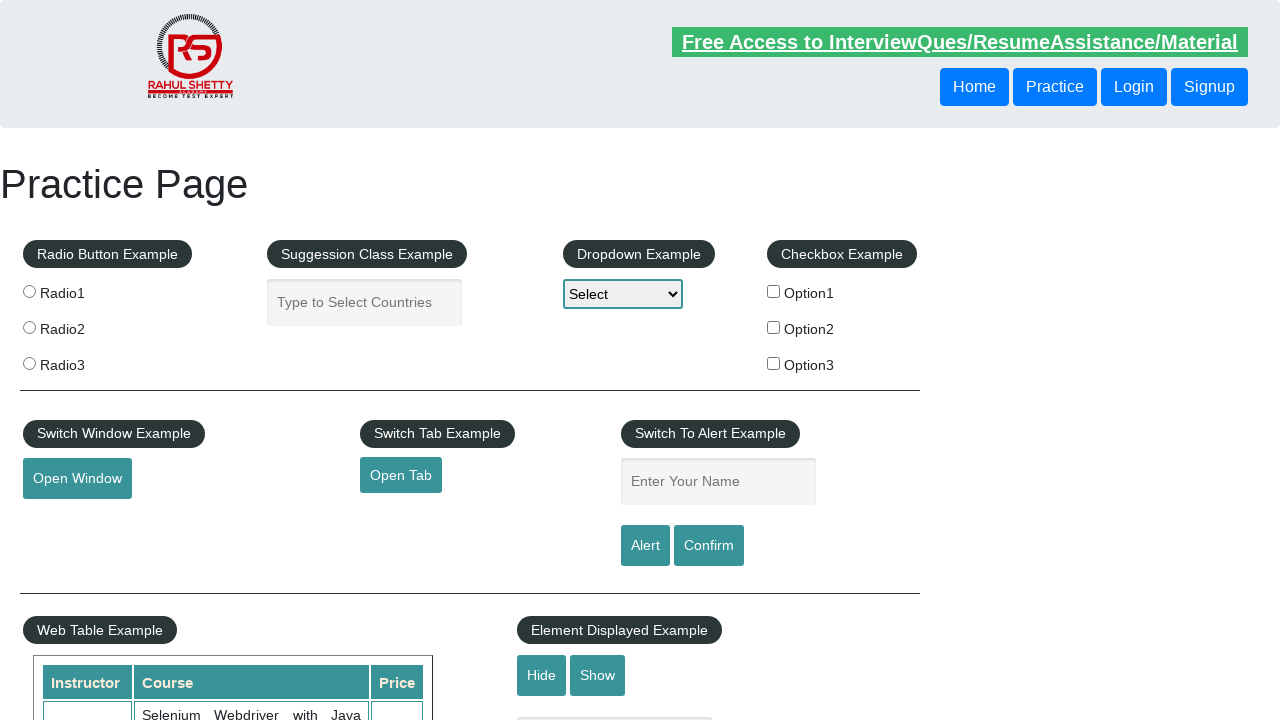

Extracted value from third column cell: 25
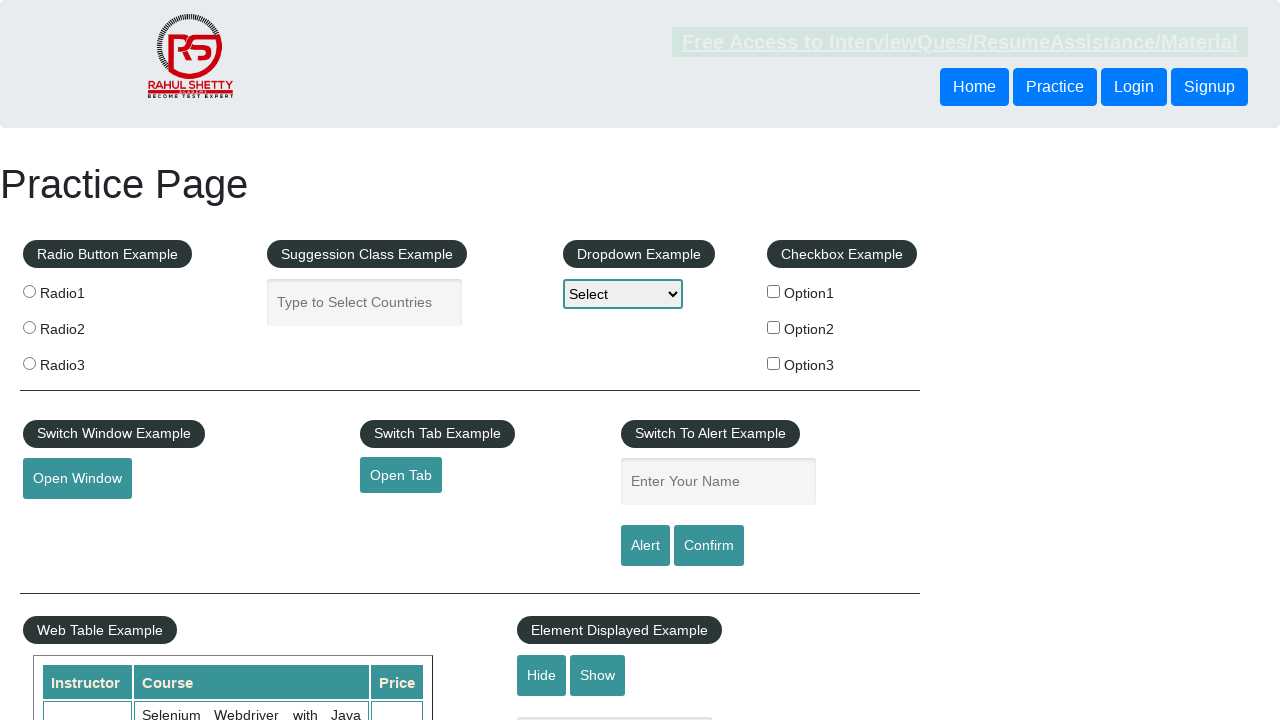

Extracted value from third column cell: 20
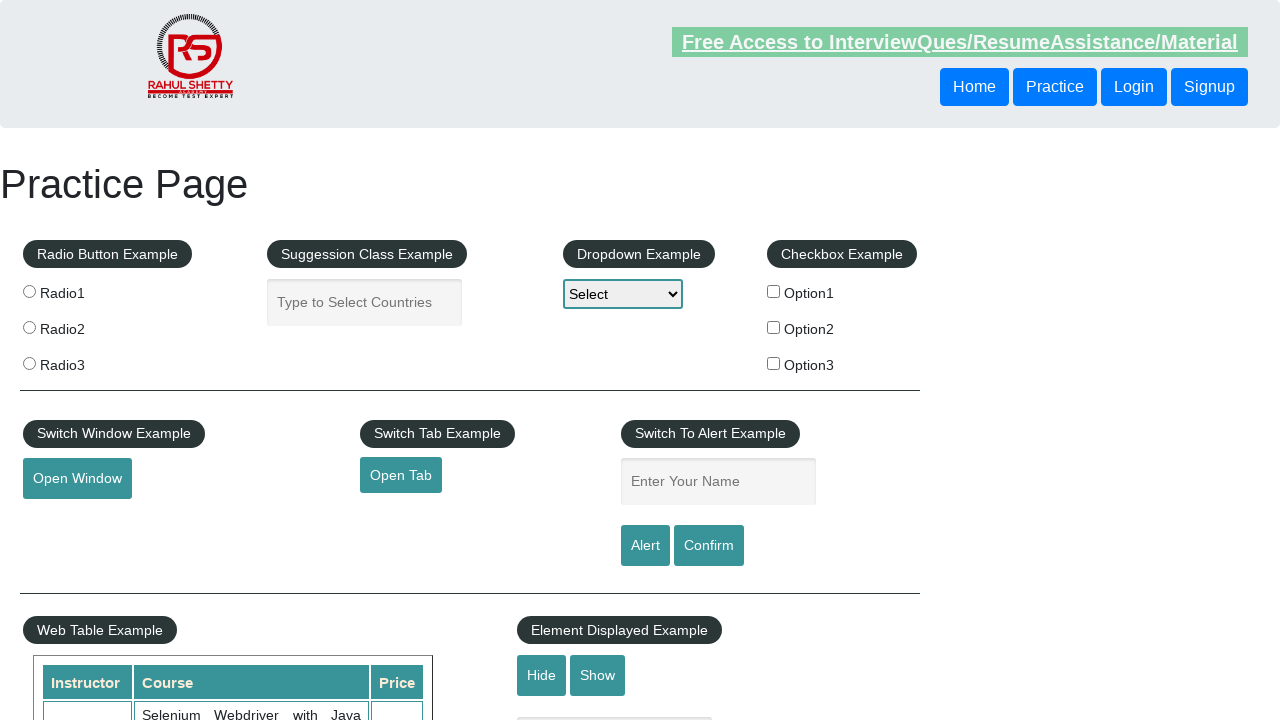

Extracted value from third column cell: 0
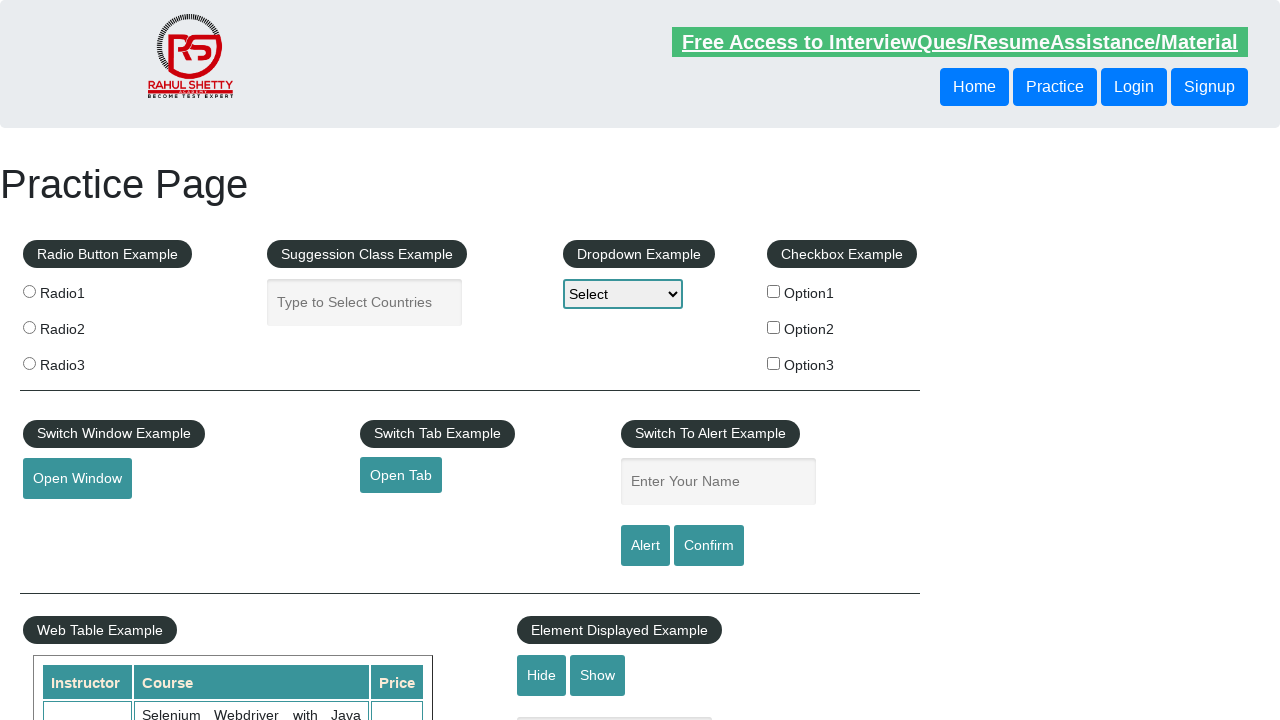

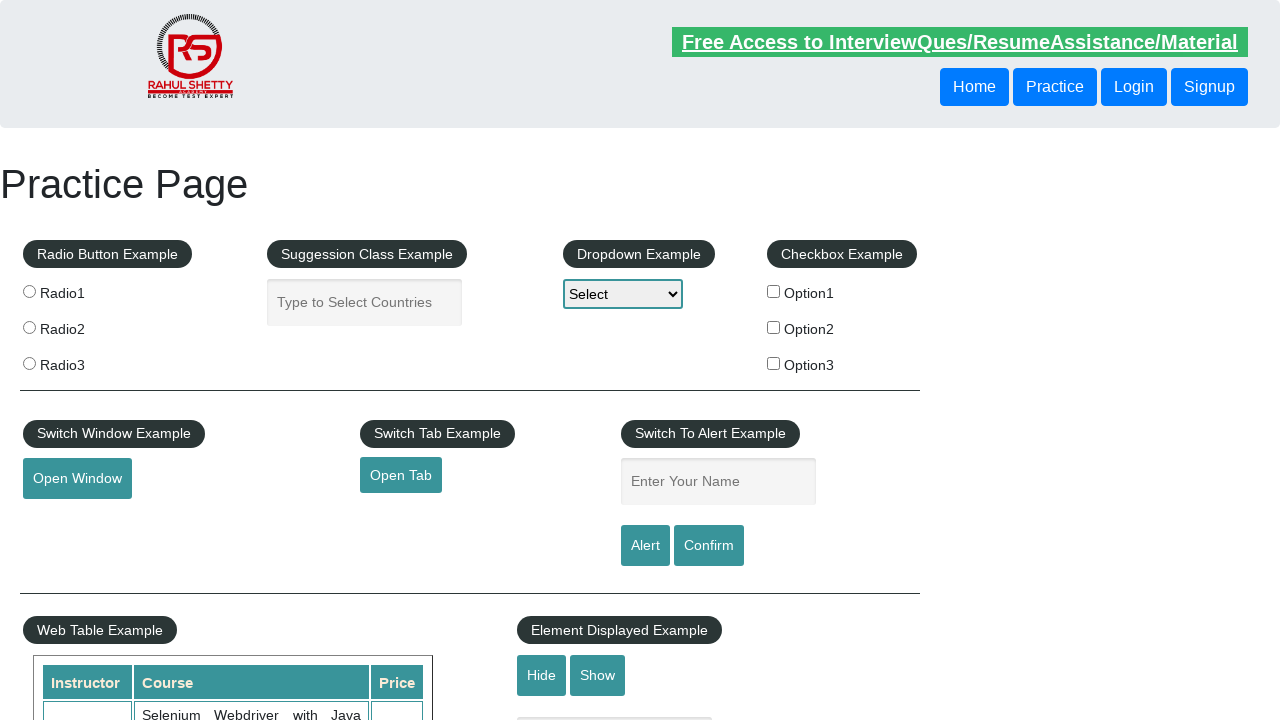